Navigates to a learning management system website, clicks on Contact Us menu item, fills out a contact form with name, email, subject and message, then submits it

Starting URL: https://alchemy.hguy.co/lms/

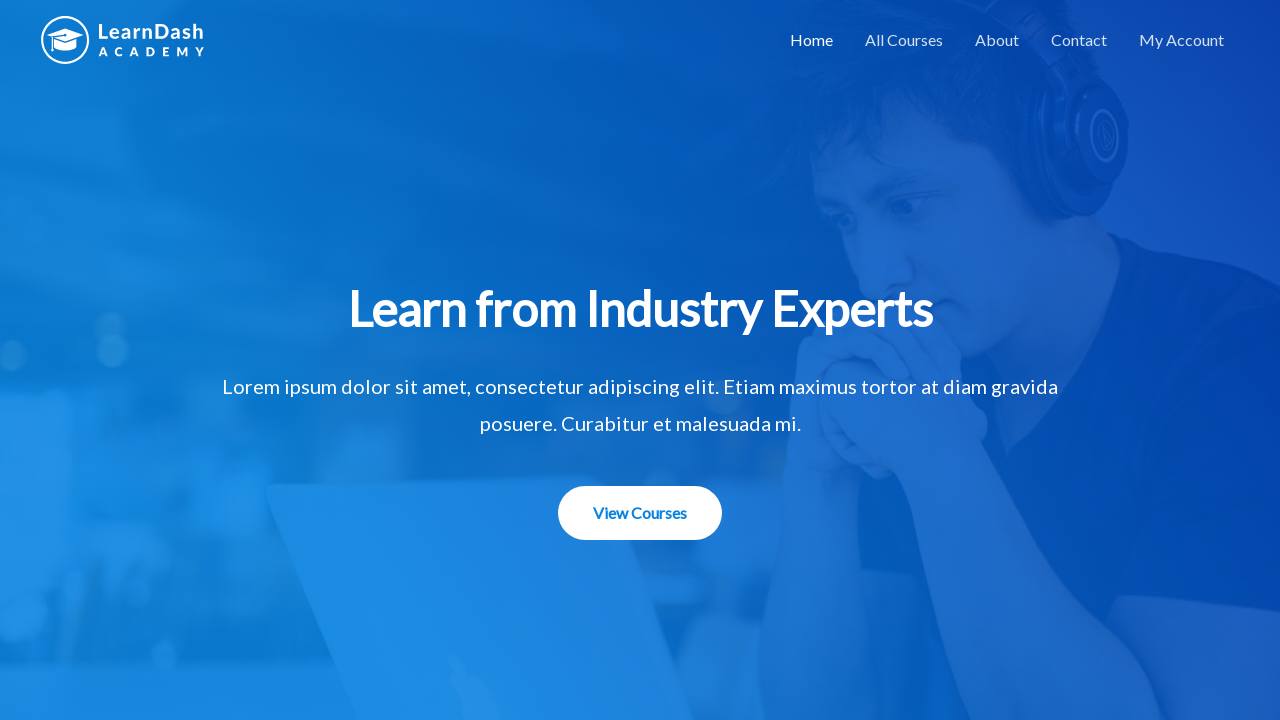

Clicked on Contact Us menu item at (1079, 40) on #menu-item-1506 > a:nth-child(1)
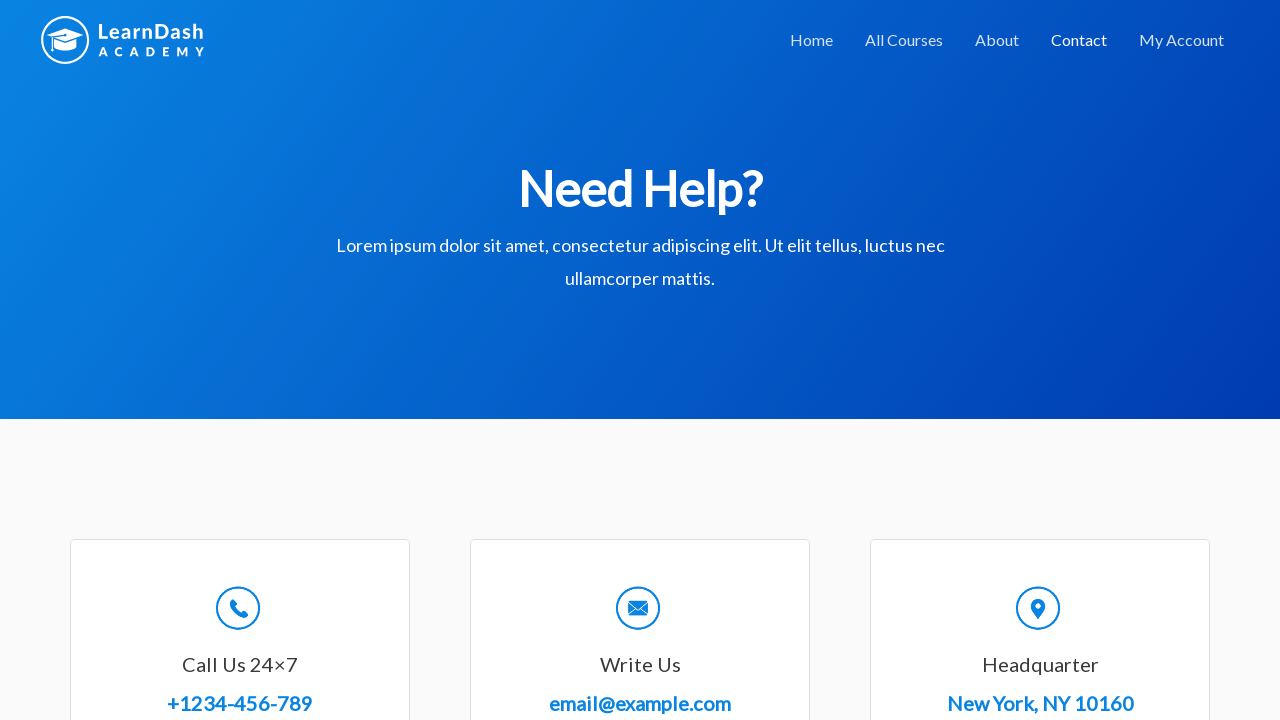

Scrolled down 1000 pixels to make contact form visible
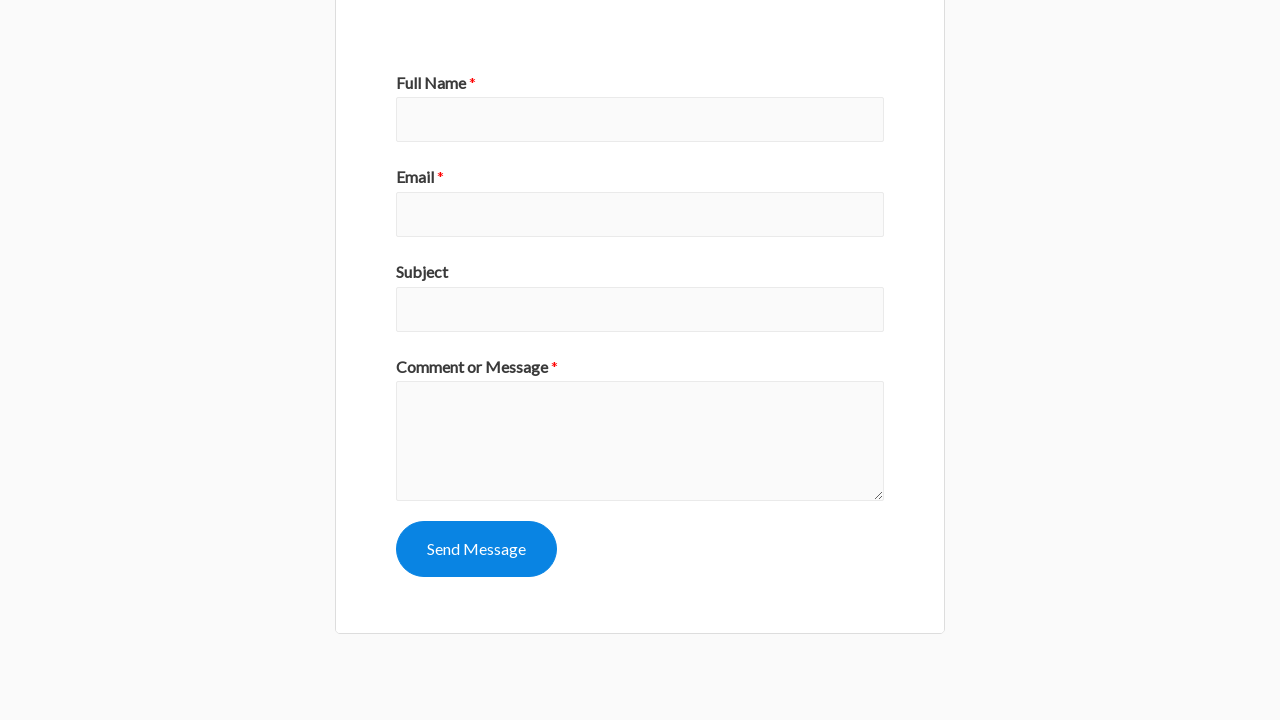

Filled name field with 'John Smith' on #wpforms-8-field_0
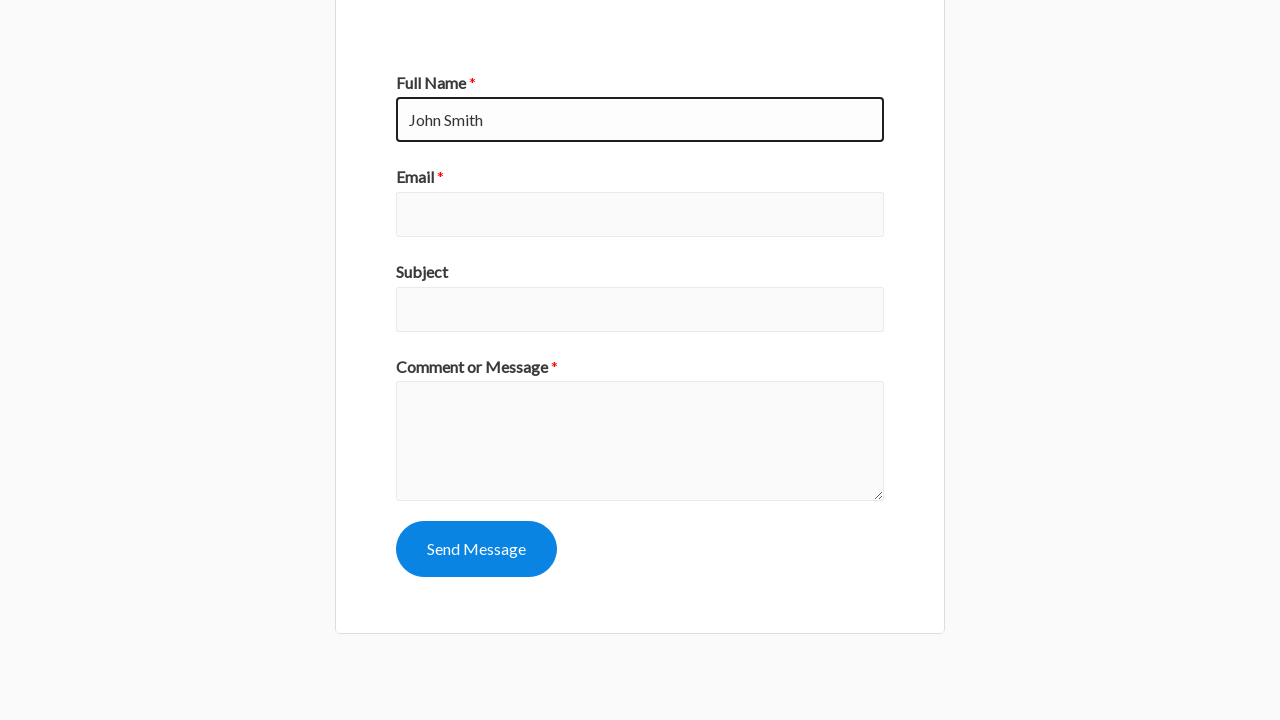

Filled email field with 'john.smith@example.com' on #wpforms-8-field_1
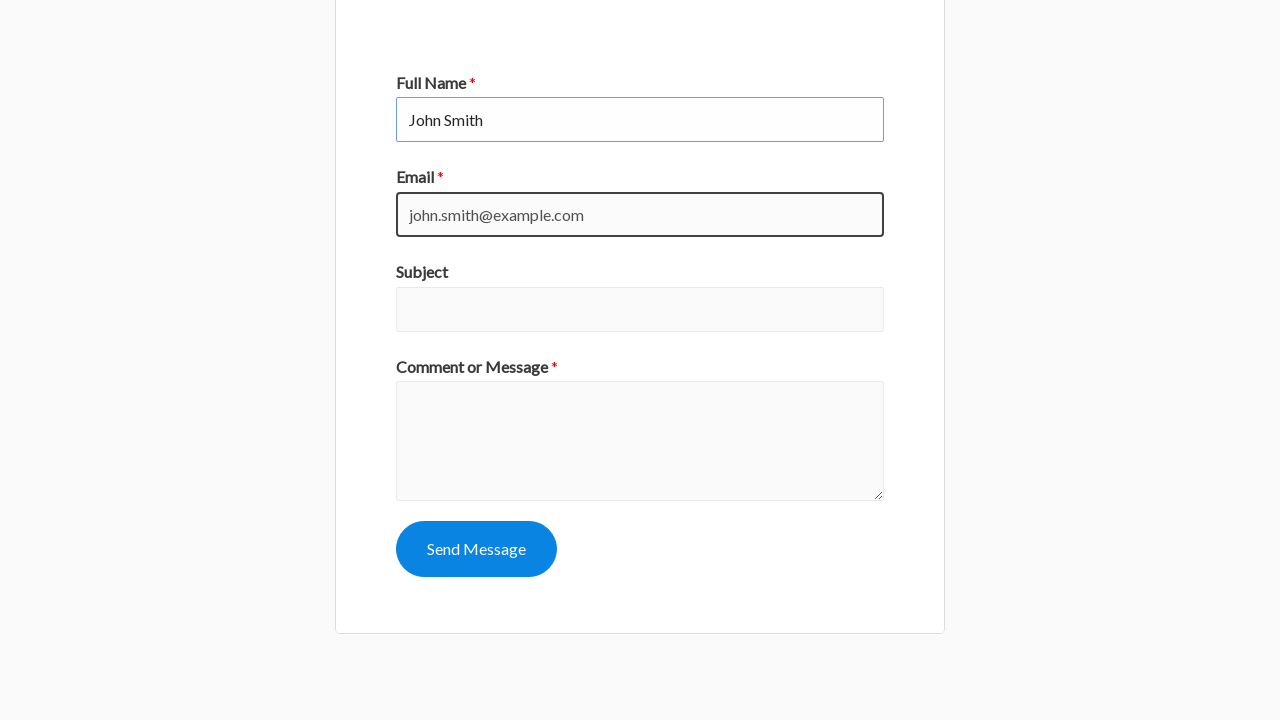

Filled subject field with 'Technology' on #wpforms-8-field_3
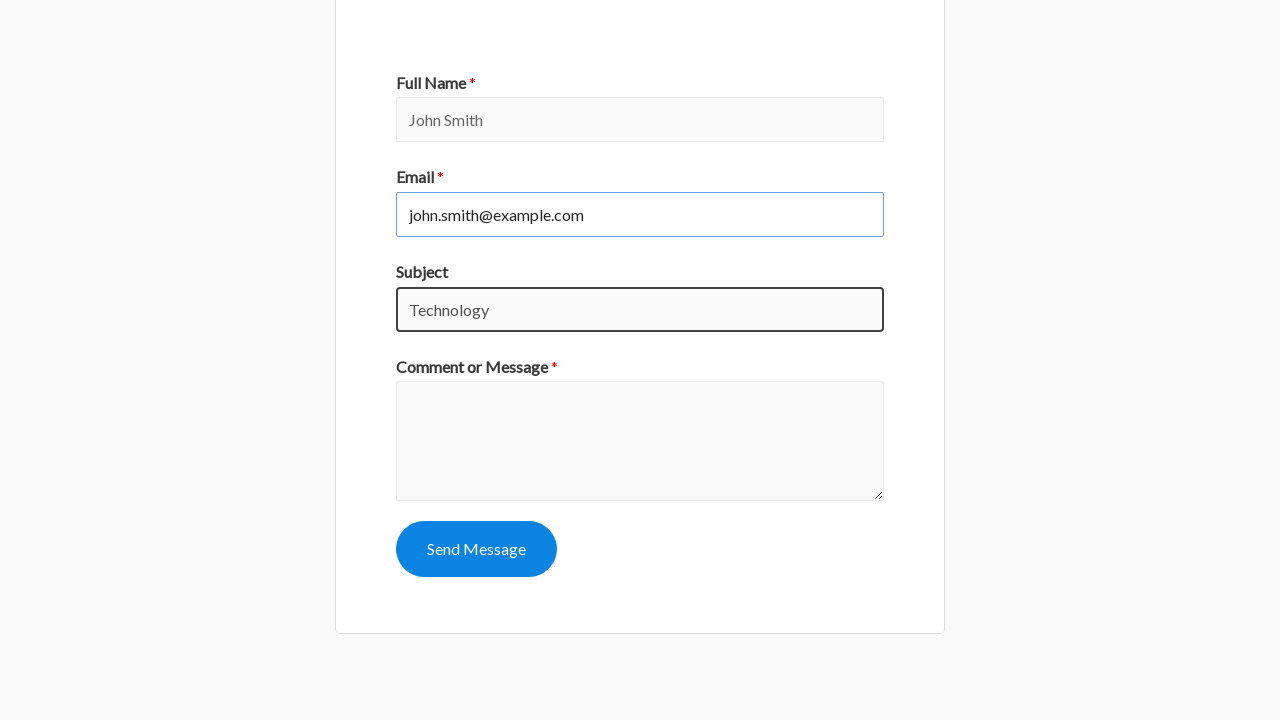

Filled message field with test message on #wpforms-8-field_2
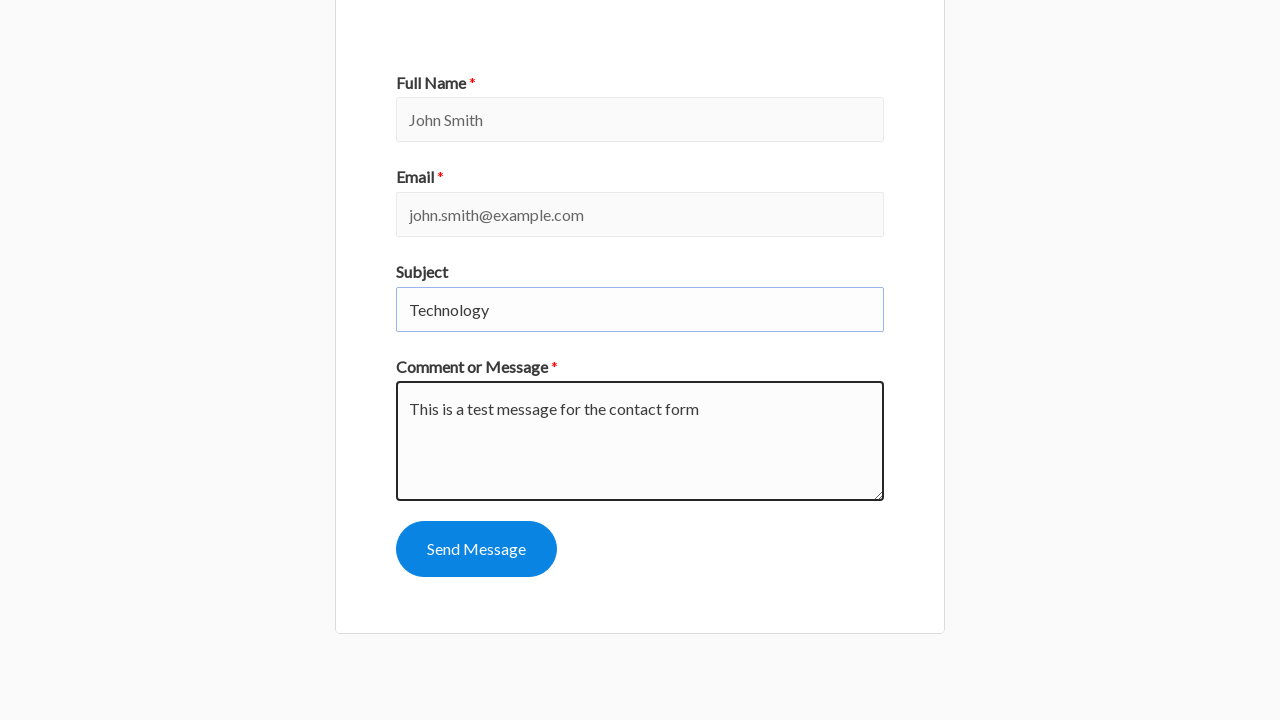

Clicked submit button to submit contact form at (476, 549) on #wpforms-submit-8
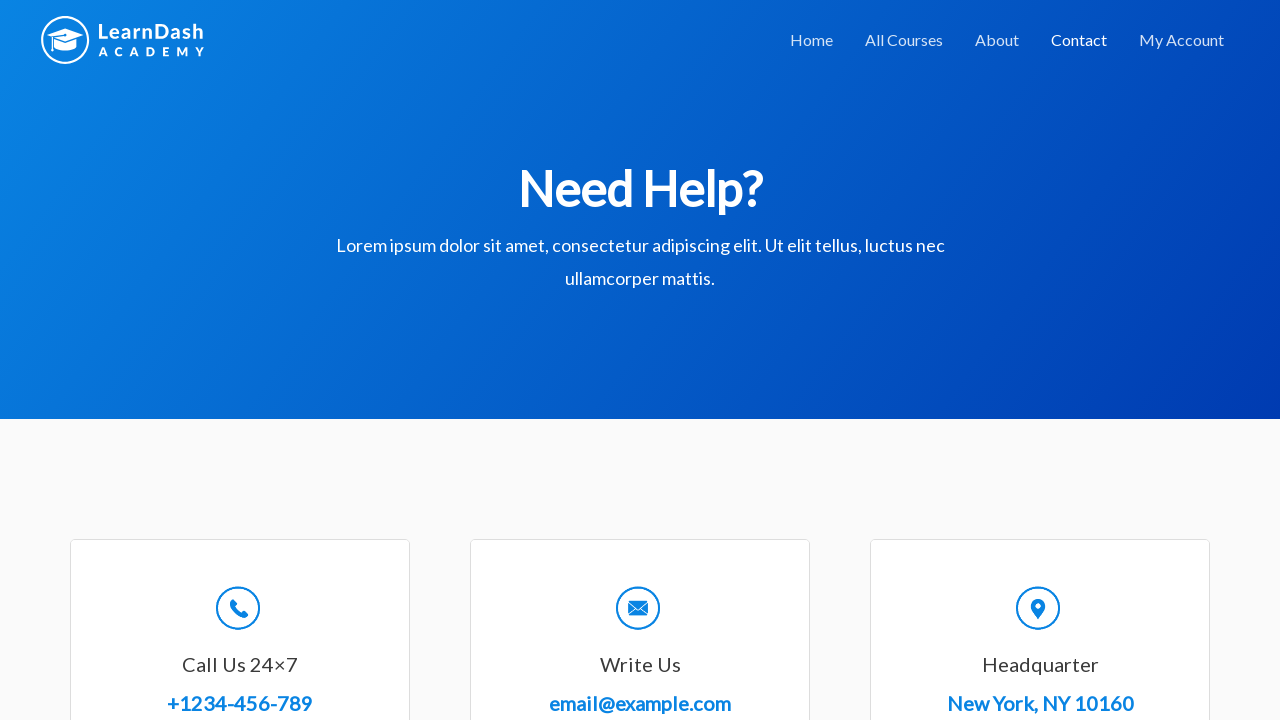

Contact form submission confirmation message appeared
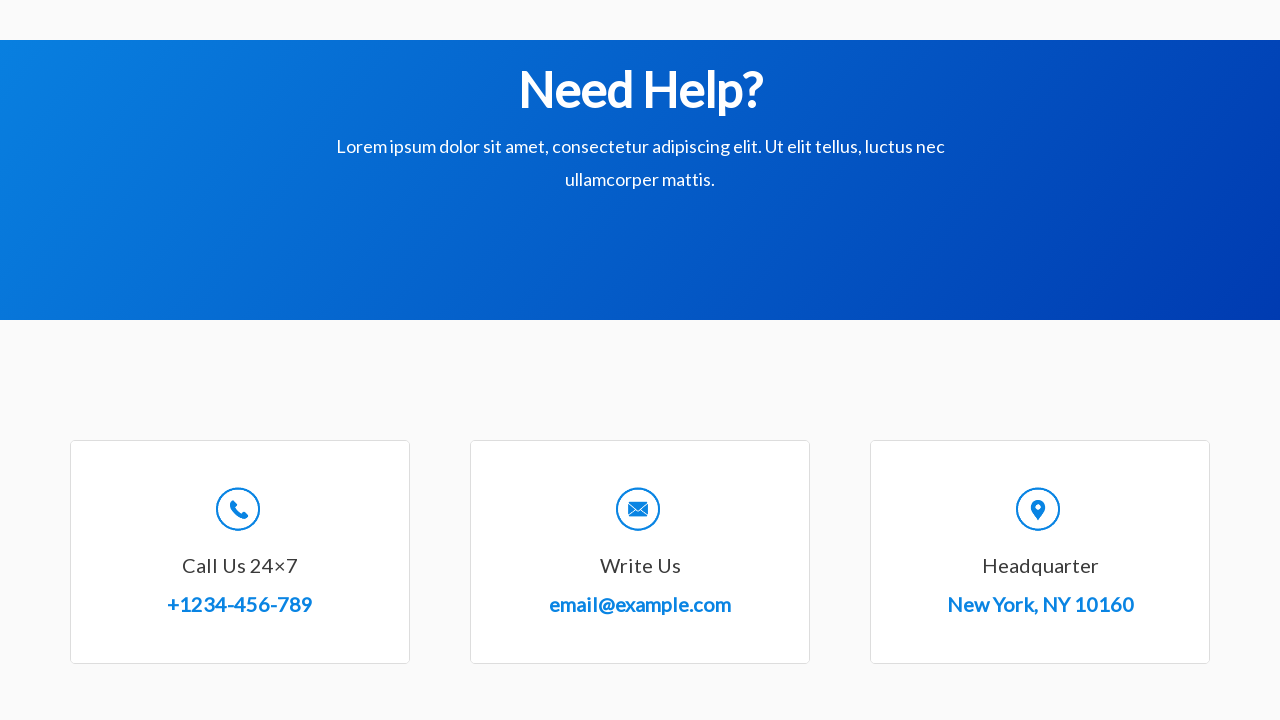

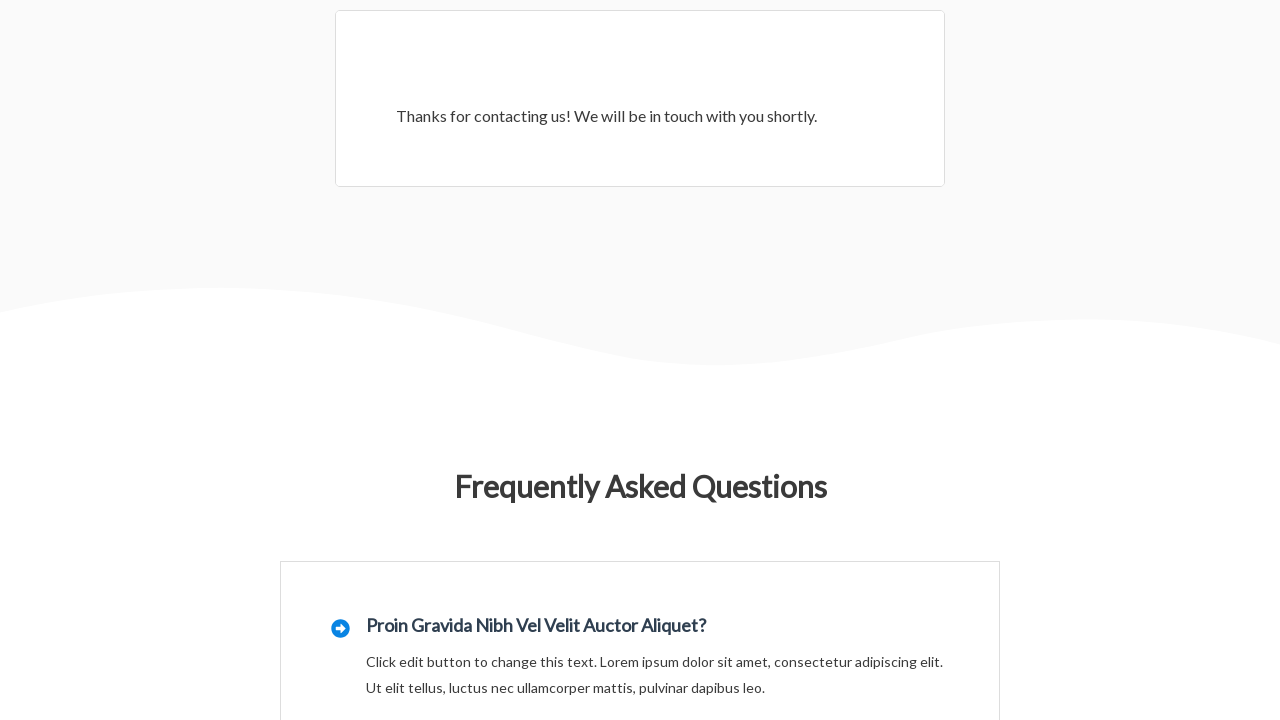